Tests AJAX functionality by clicking a button that triggers an AJAX request and verifying the dynamically loaded content appears

Starting URL: http://uitestingplayground.com/ajax

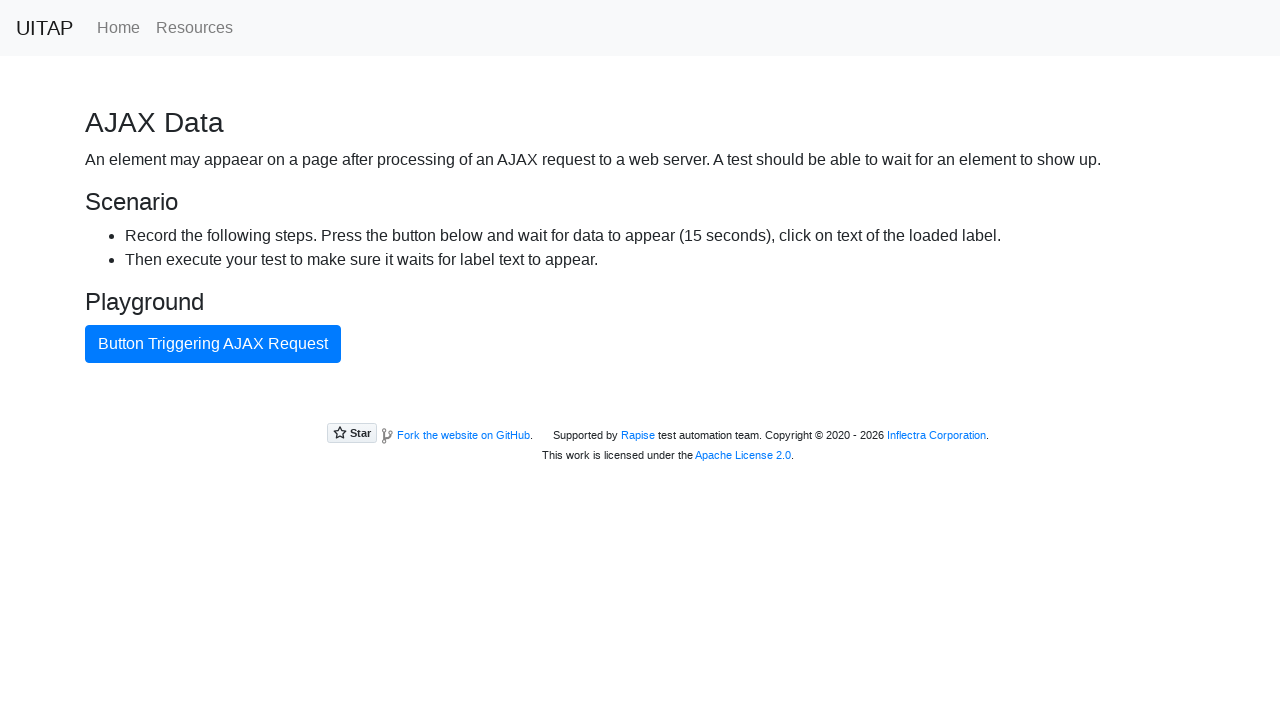

Clicked AJAX button to trigger request at (213, 344) on #ajaxButton
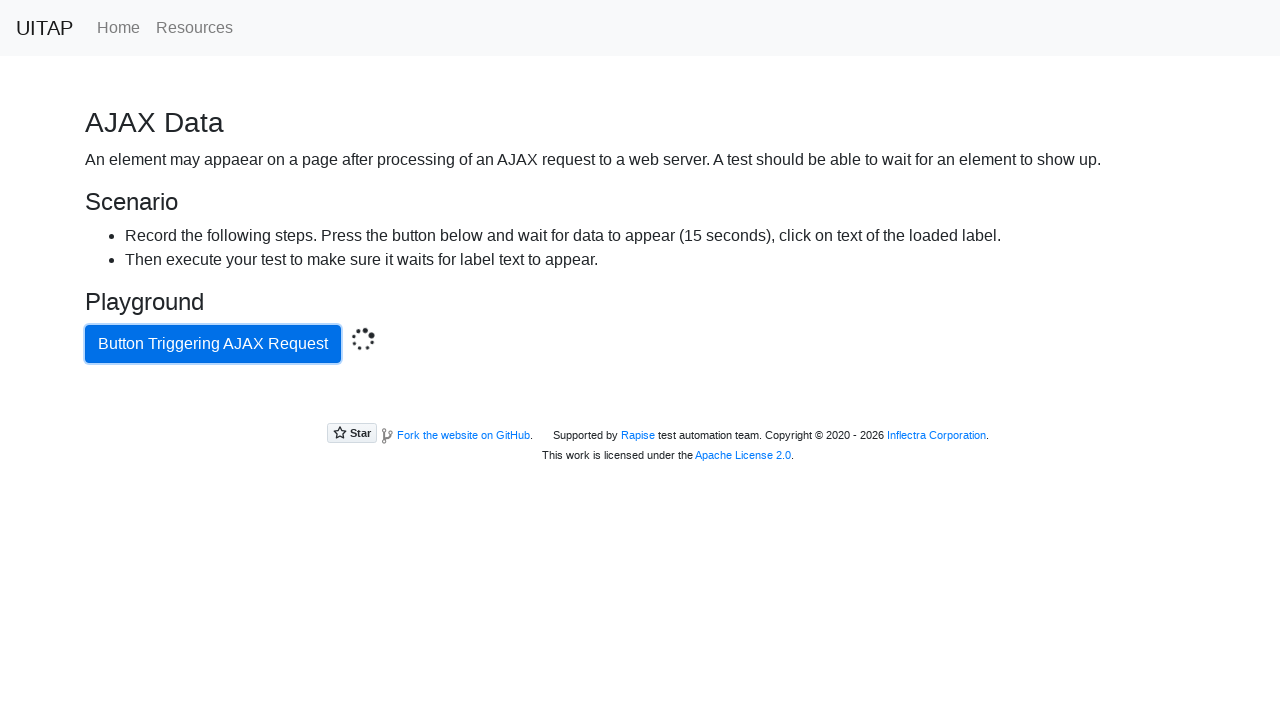

AJAX content loaded and success message appeared
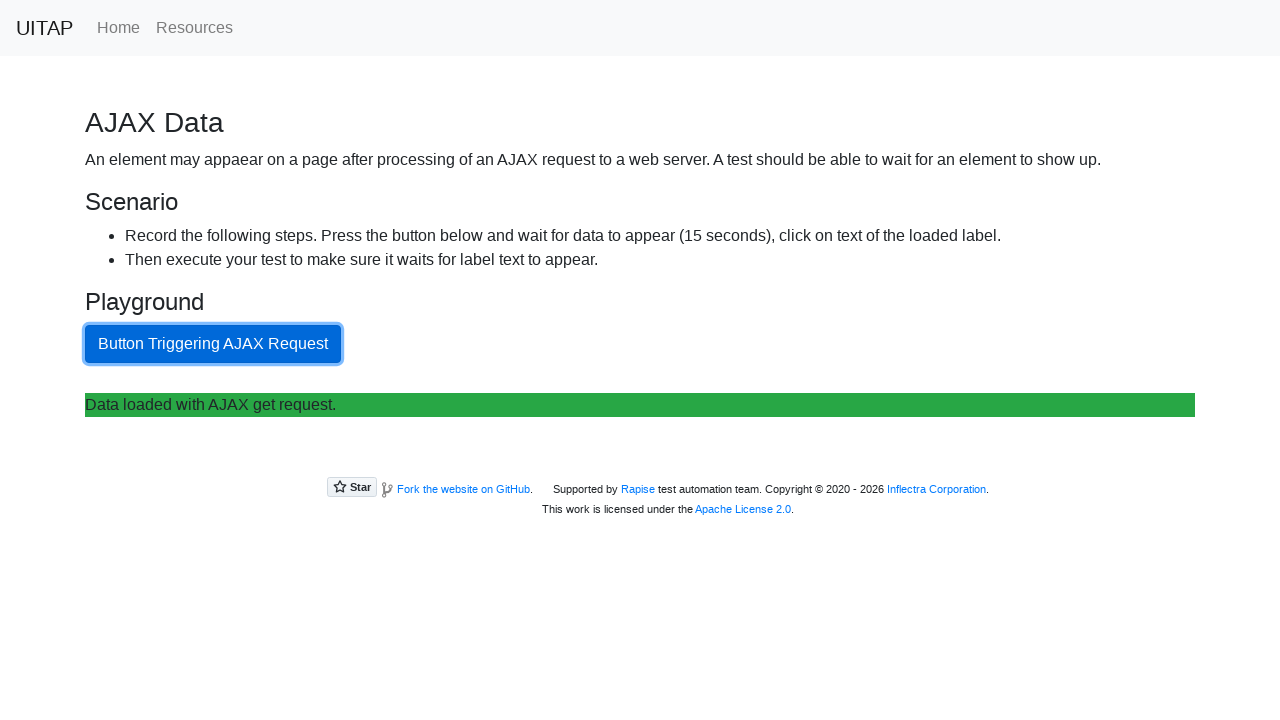

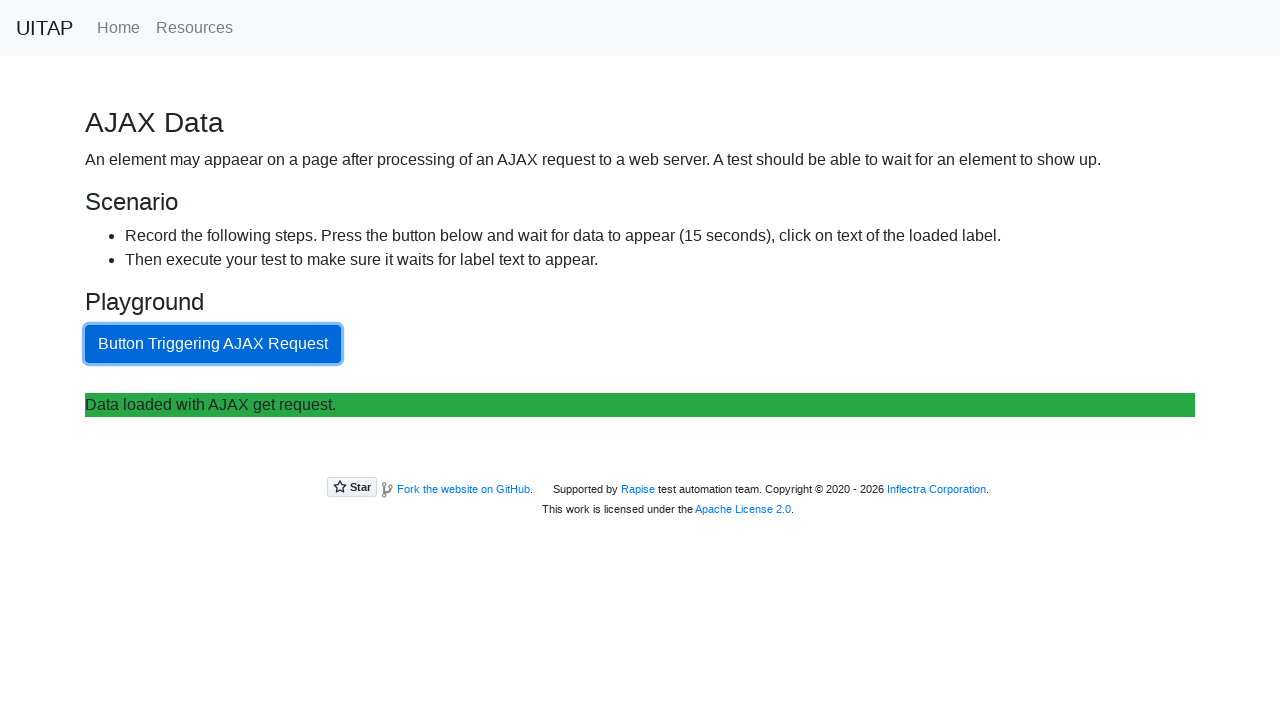